Navigates to NSE India's live equity market page for NIFTY 50 index and verifies the stock data table is present and loaded

Starting URL: https://www.nseindia.com/market-data/live-equity-market?symbol=NIFTY%2050

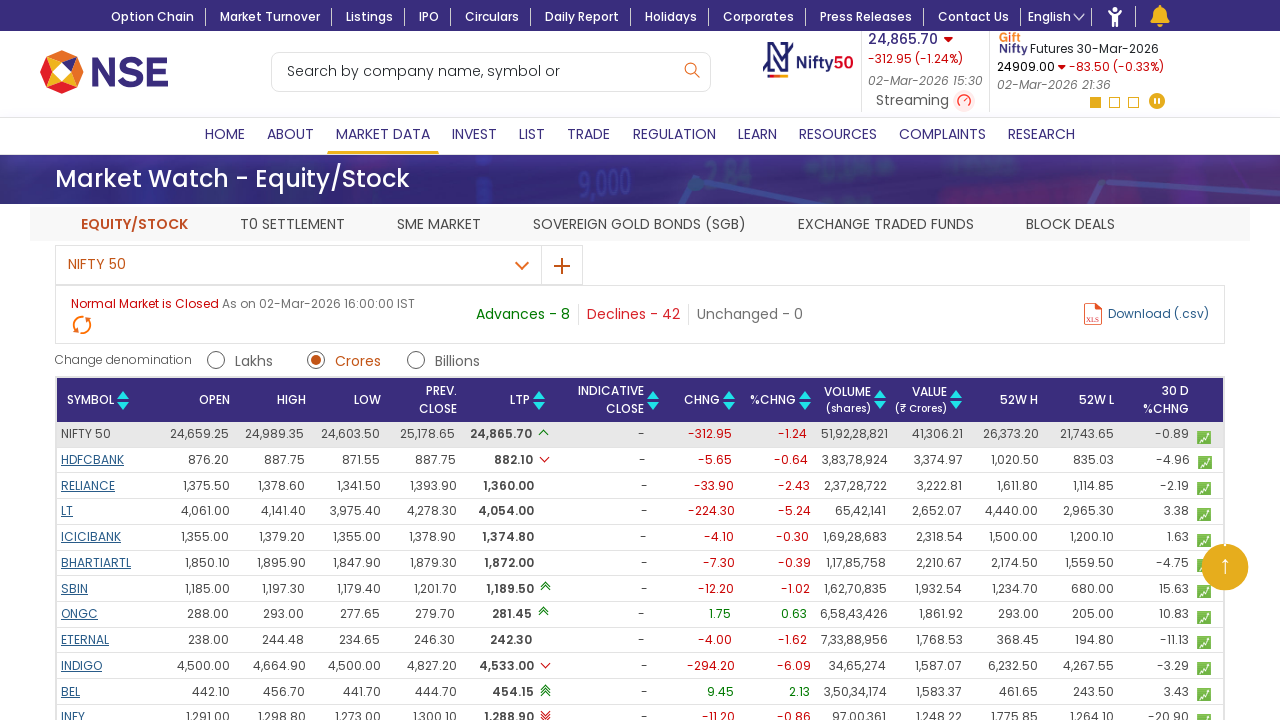

Waited for equity stock table to be present on NSE India NIFTY 50 page
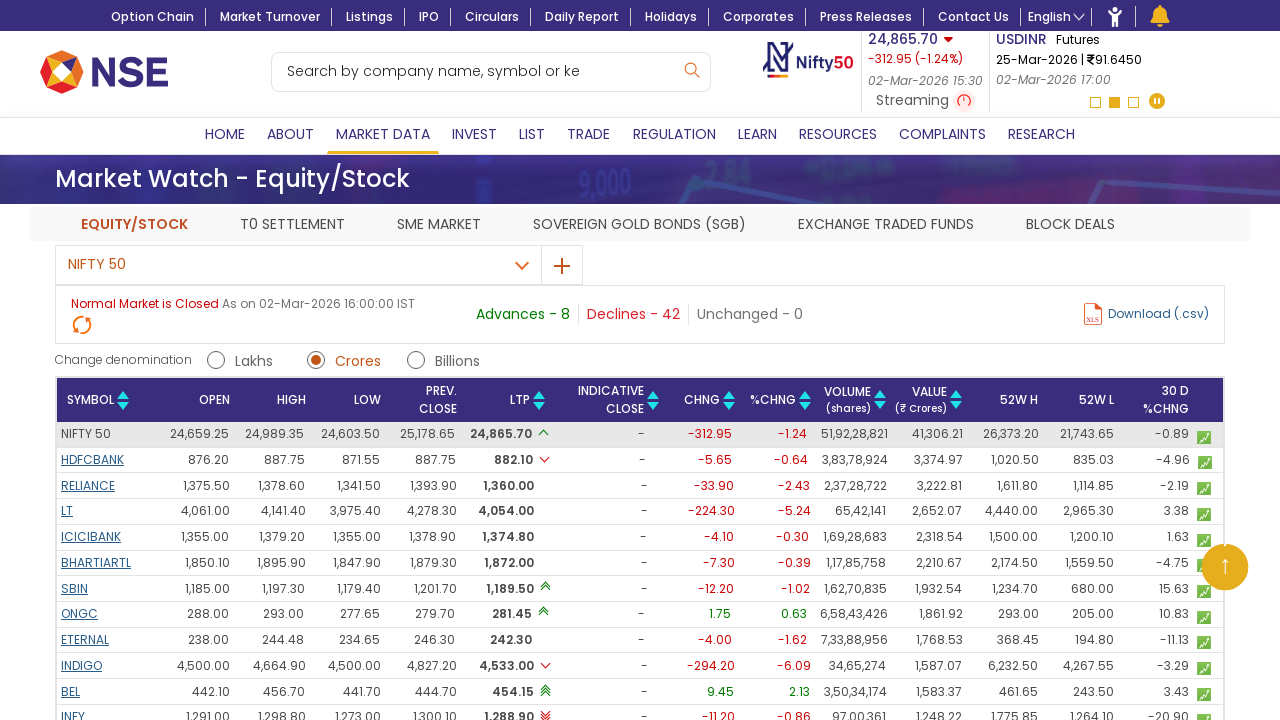

Verified stock data table rows are loaded with data
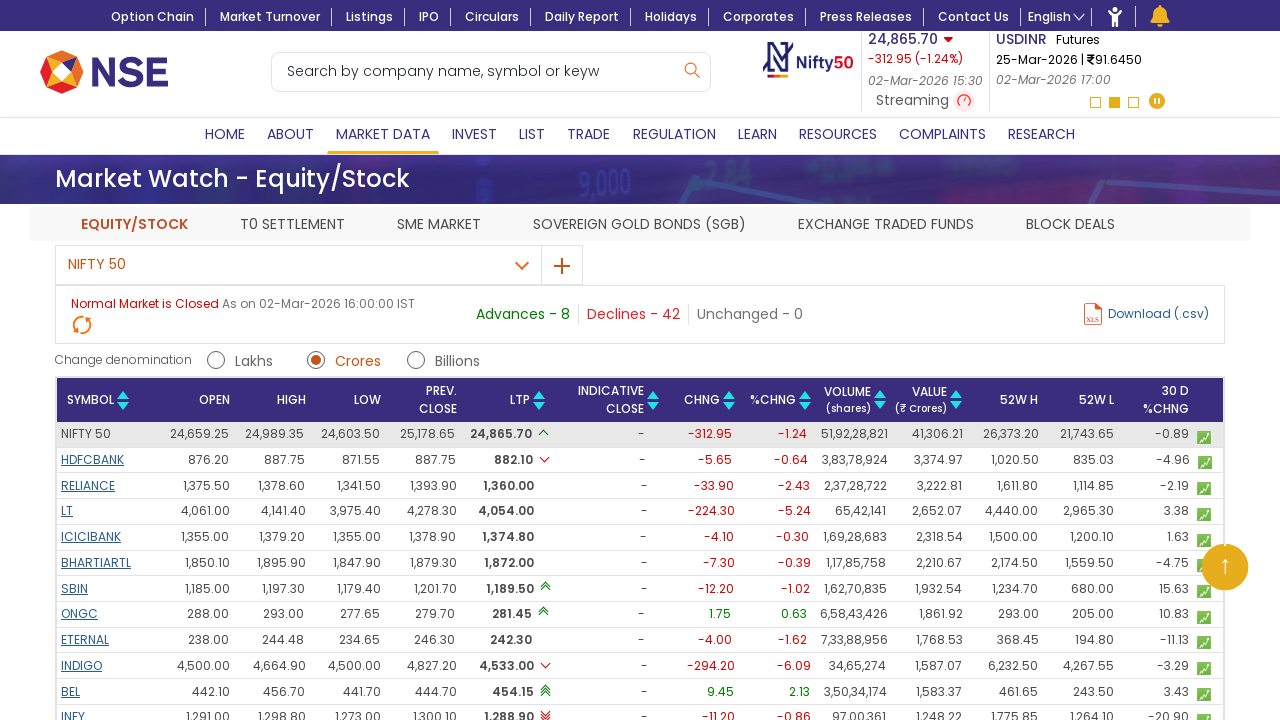

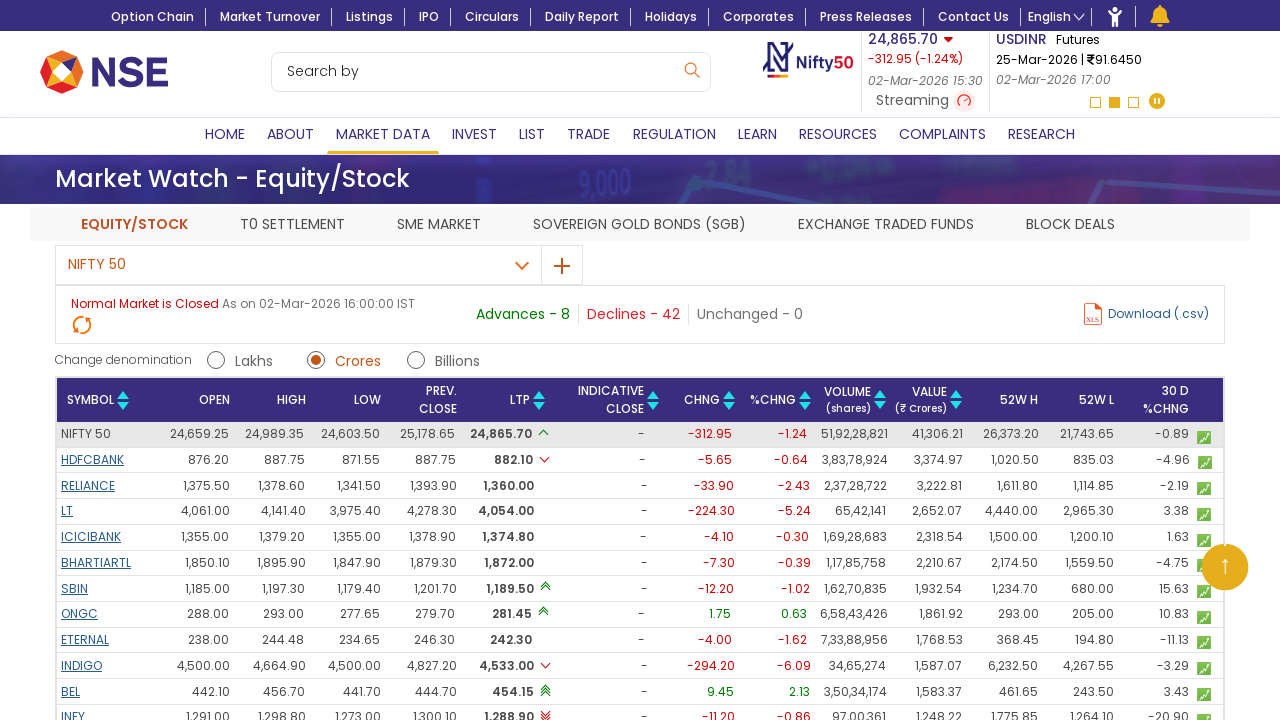